Tests the AngularJS homepage greeting functionality by entering a name in the input field and verifying the greeting message updates accordingly

Starting URL: http://www.angularjs.org

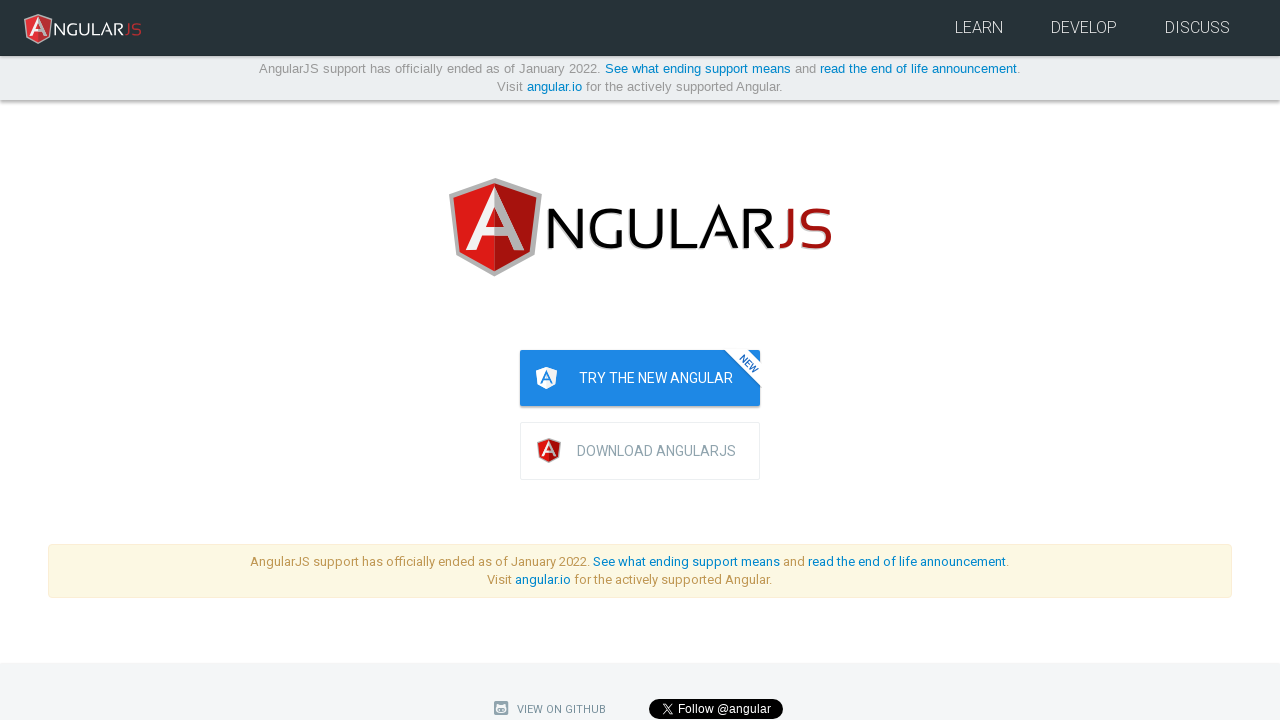

Entered 'Marcus' in the yourName input field on input[ng-model='yourName']
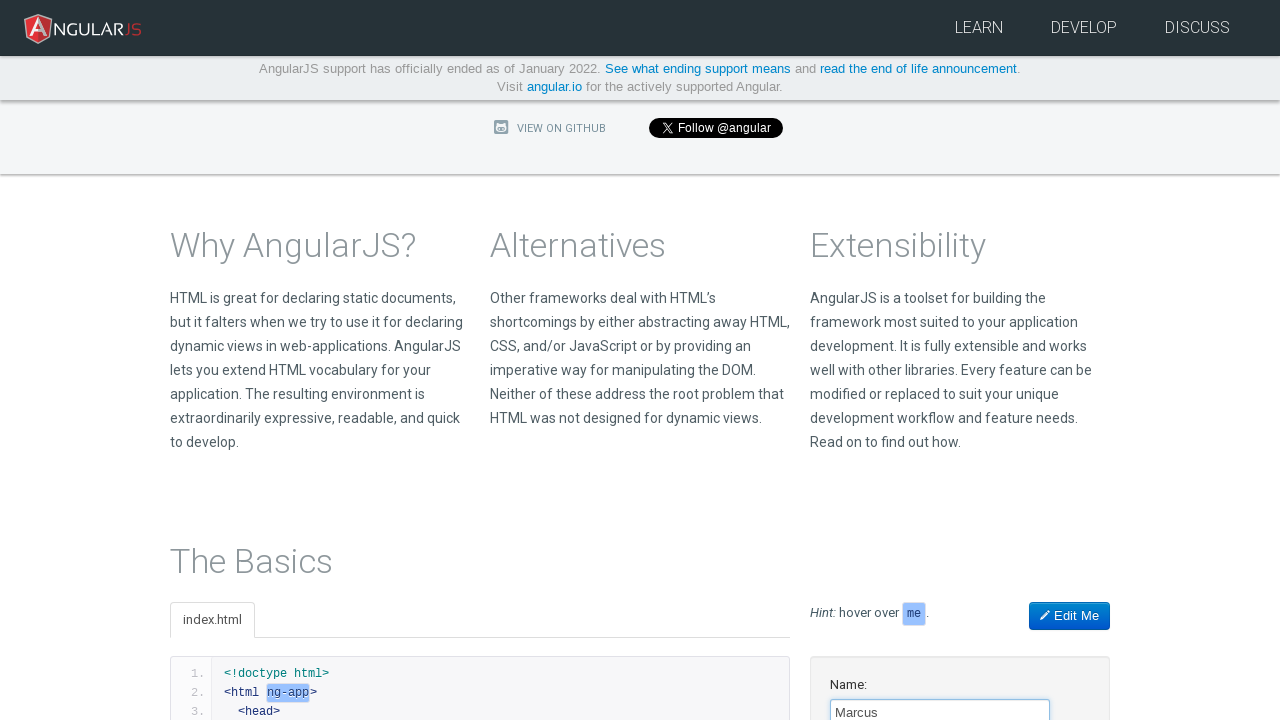

Verified greeting message 'Hello Marcus!' appeared
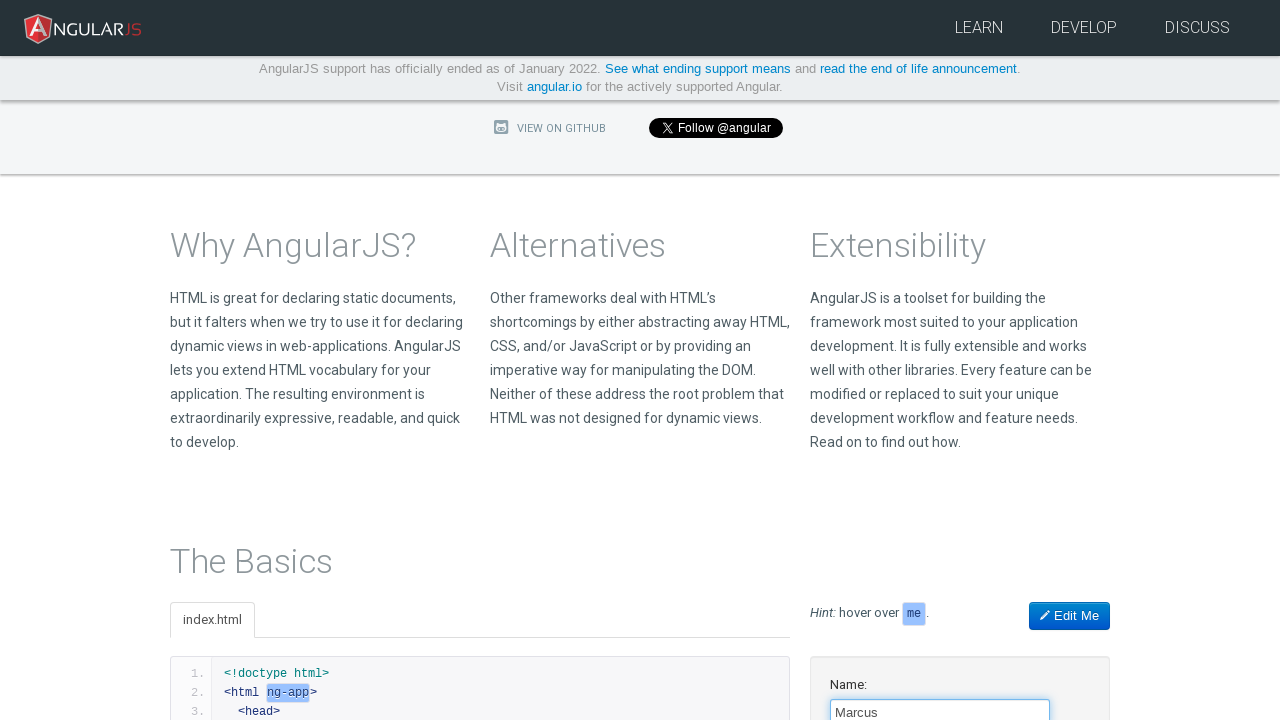

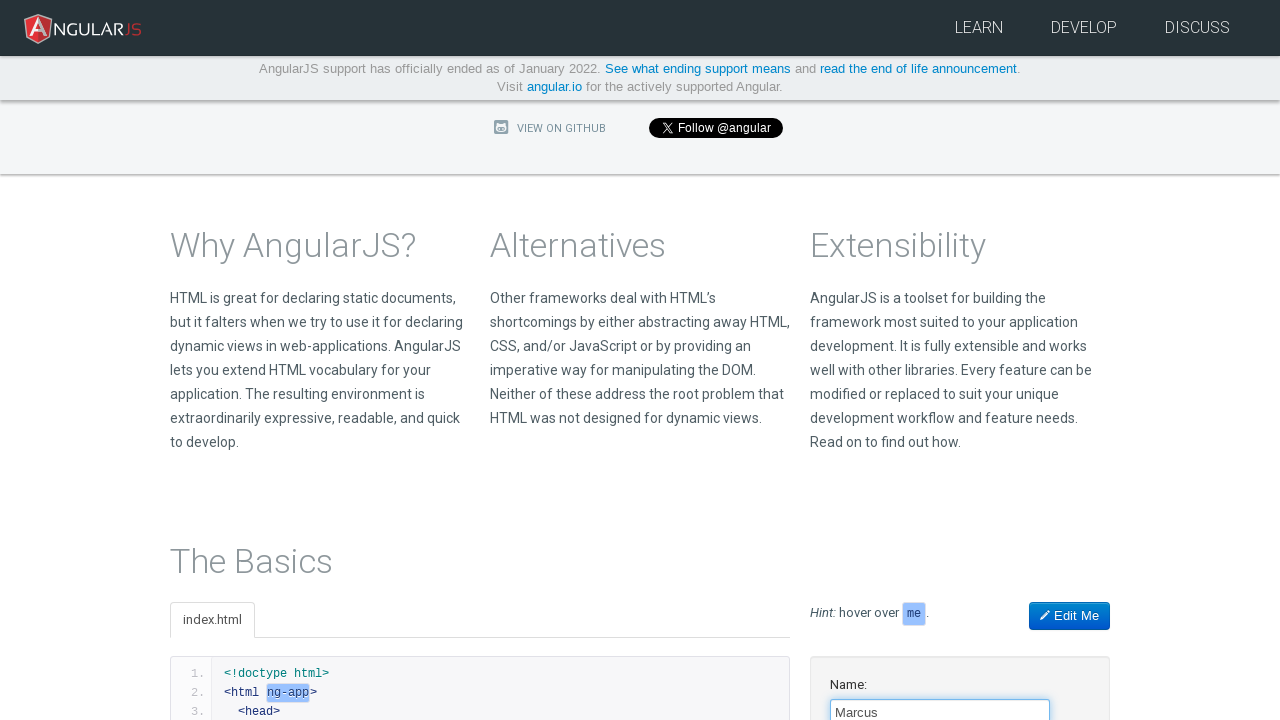